Tests double-click functionality on W3Schools demo page by entering text in a field and double-clicking a button to copy the text to another field

Starting URL: https://www.w3schools.com/tags/tryit.asp?filename=tryhtml5_ev_ondblclick3

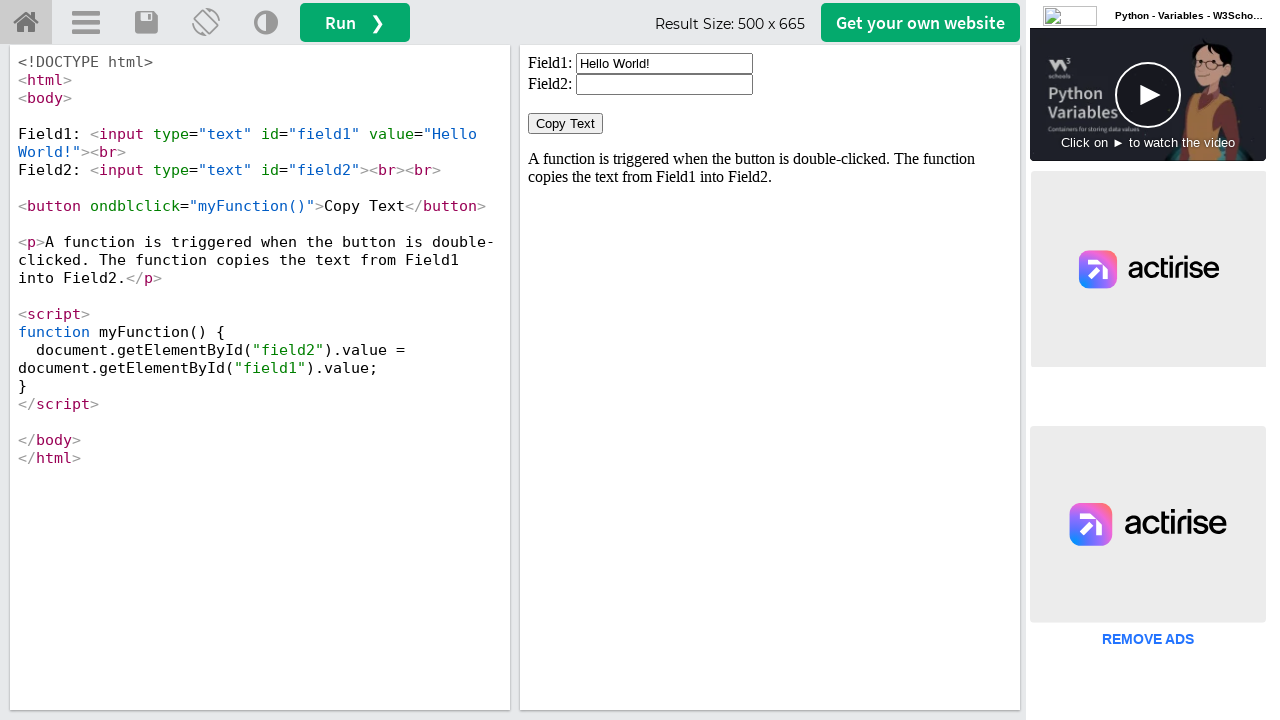

Waited for iframe#iframeResult to load
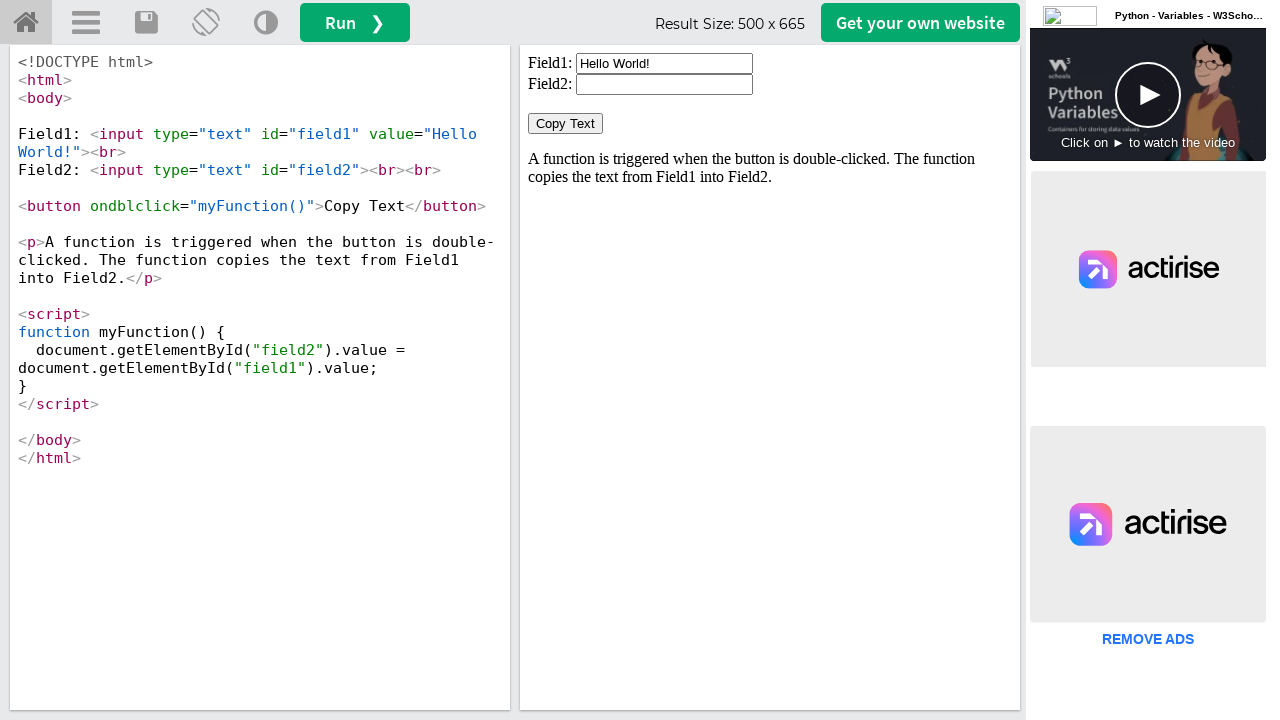

Located iframe#iframeResult for interaction
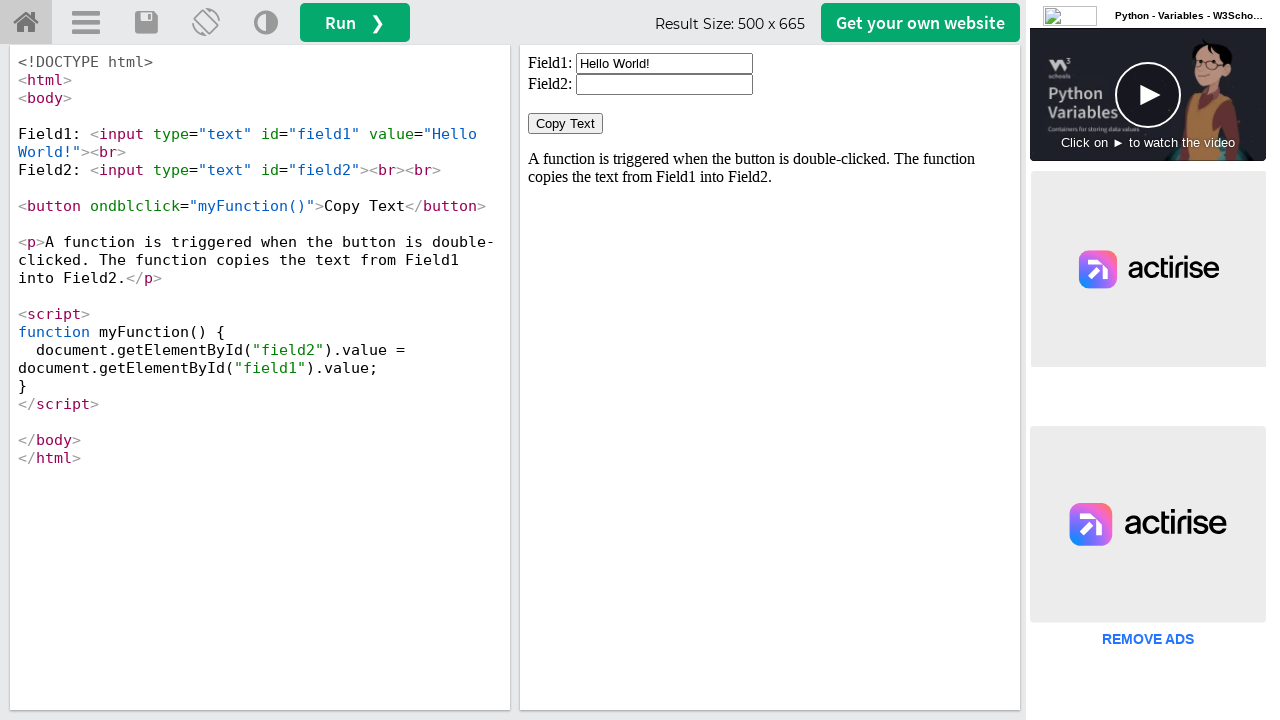

Cleared input#field1 on iframe#iframeResult >> internal:control=enter-frame >> input#field1
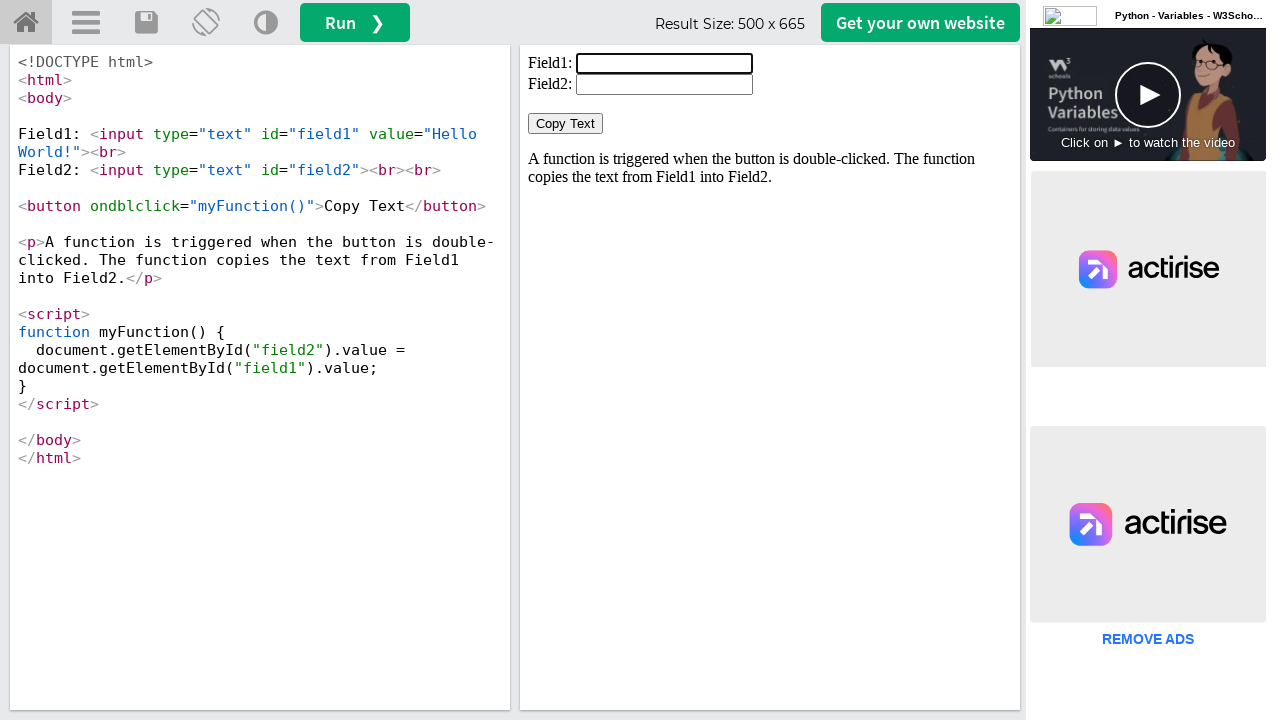

Filled input#field1 with 'WELCOME' on iframe#iframeResult >> internal:control=enter-frame >> input#field1
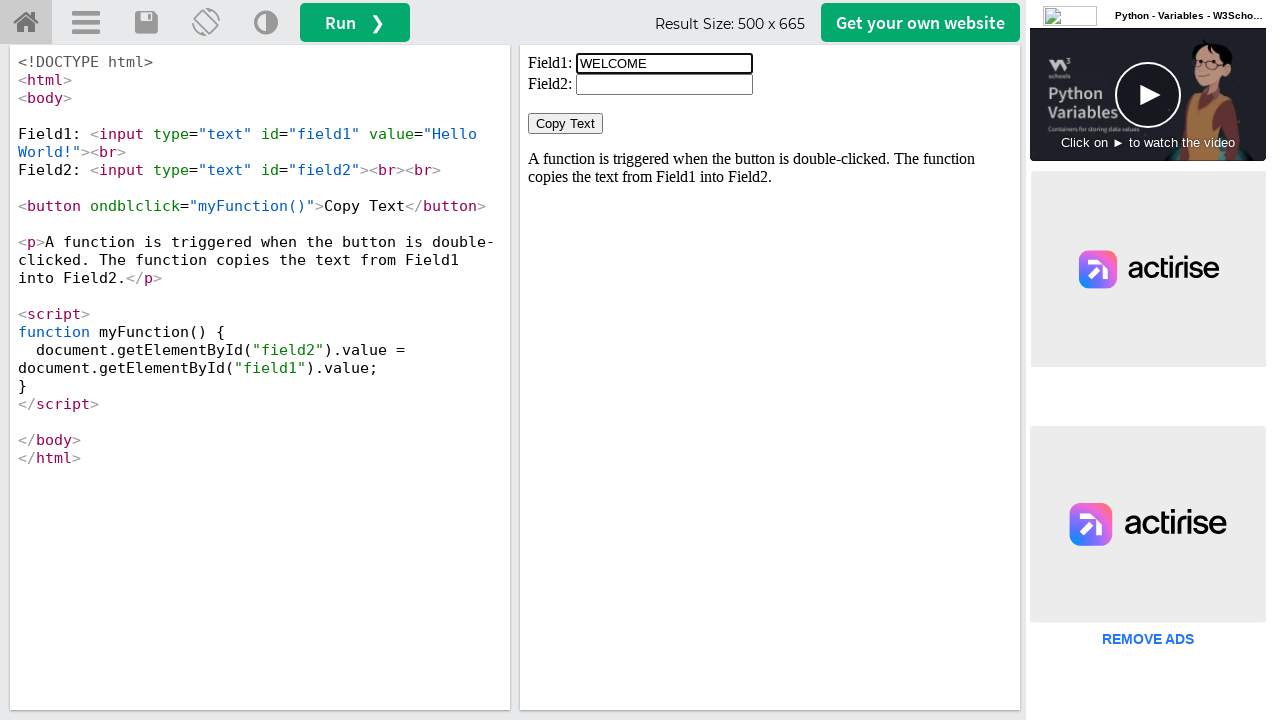

Double-clicked 'Copy Text' button to copy text from field1 to field2 at (566, 124) on iframe#iframeResult >> internal:control=enter-frame >> button:has-text('Copy Tex
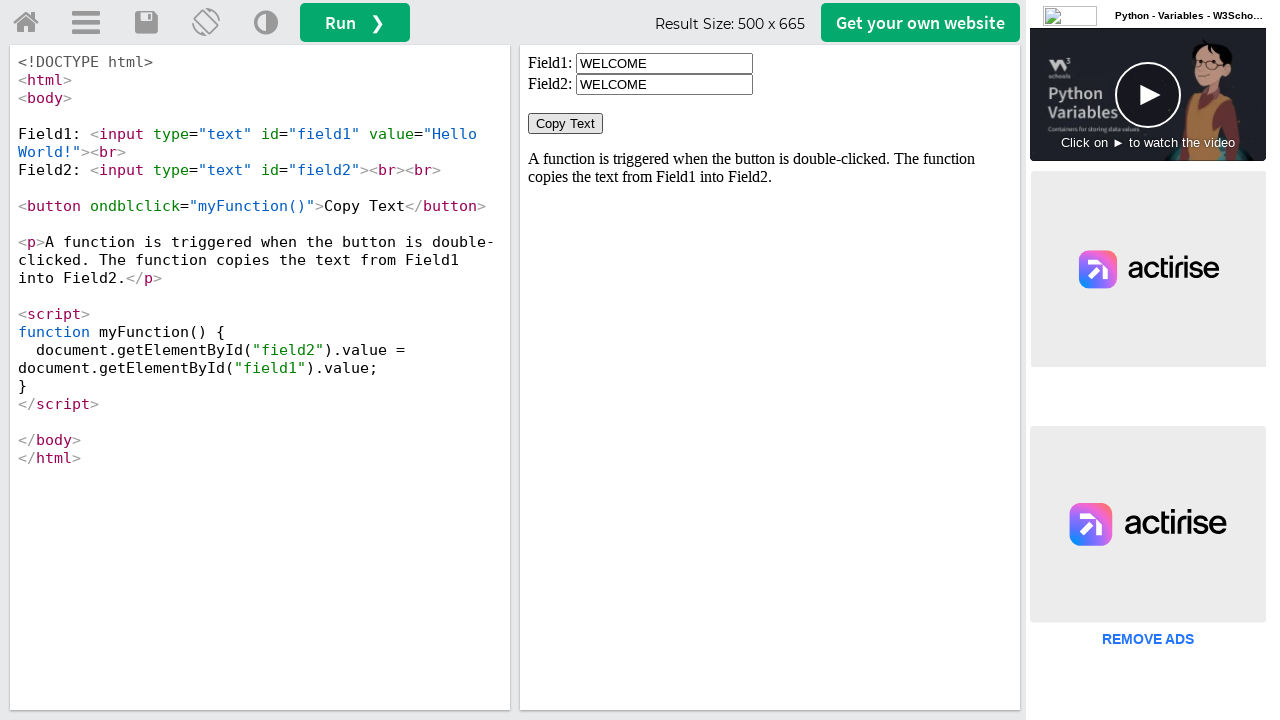

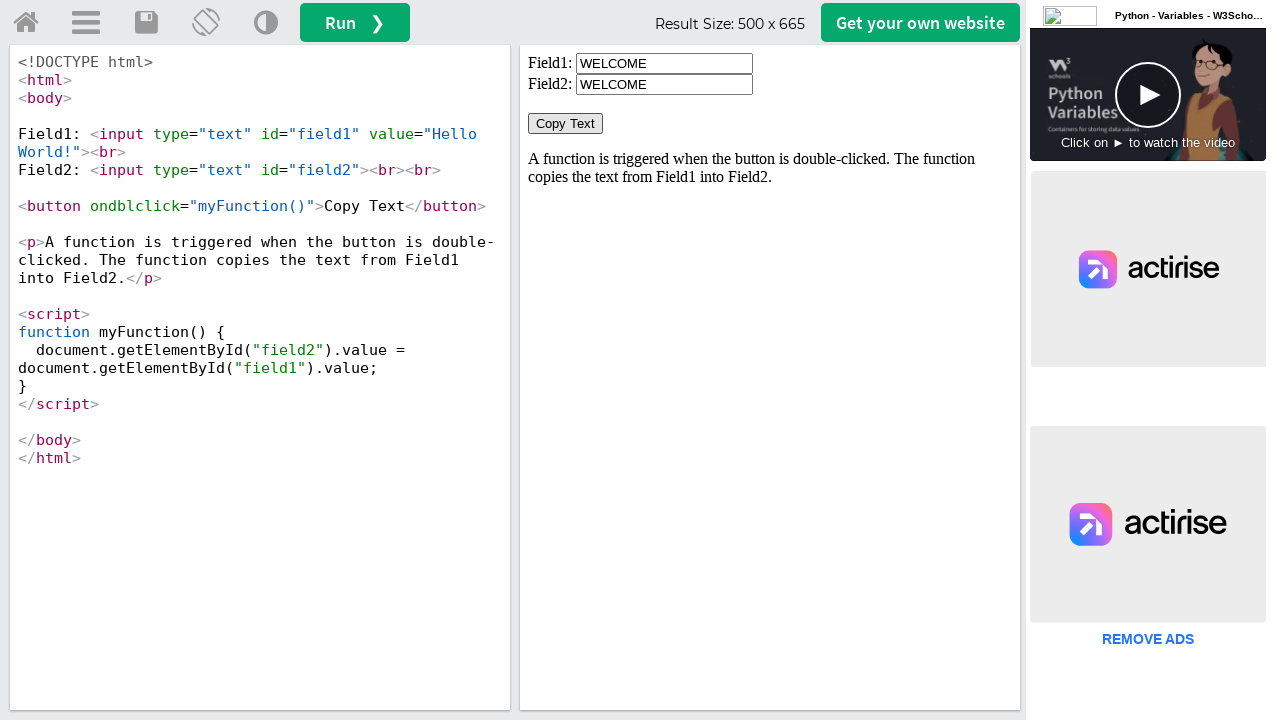